Tests Python.org search functionality by entering "pycon" in the search box, submitting the search, and verifying that results are found.

Starting URL: http://www.python.org

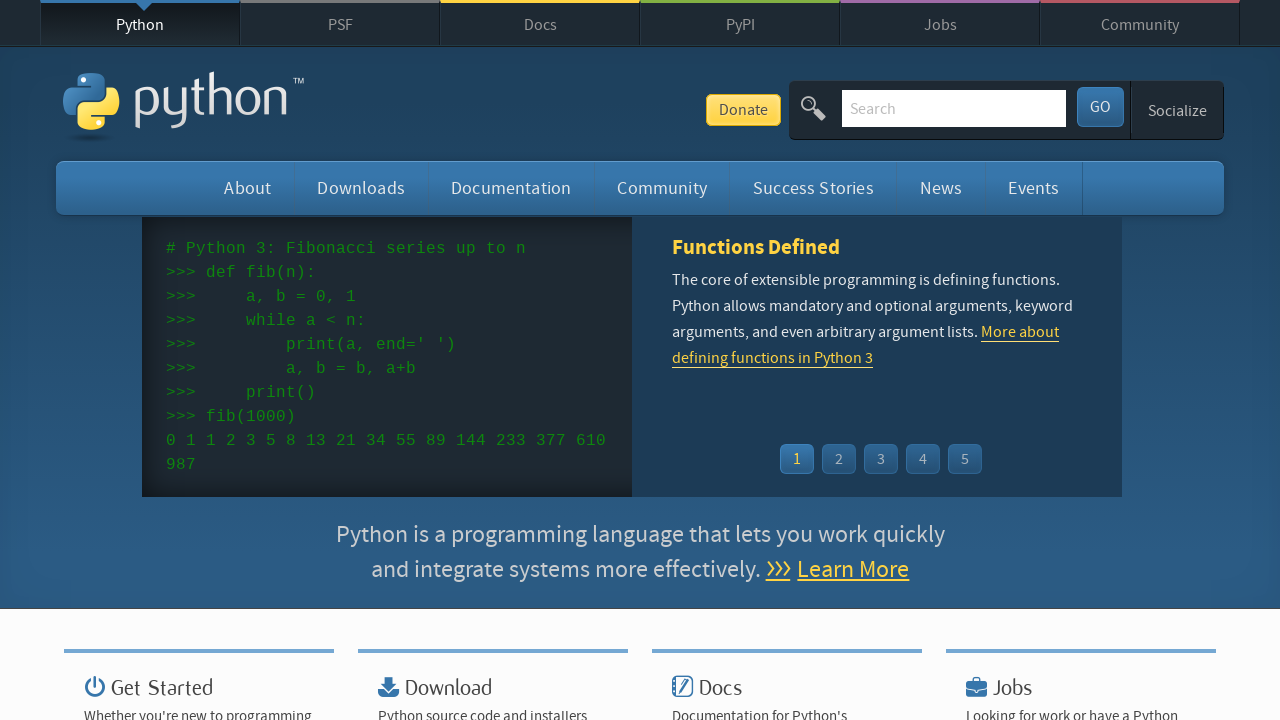

Verified page title contains 'Python'
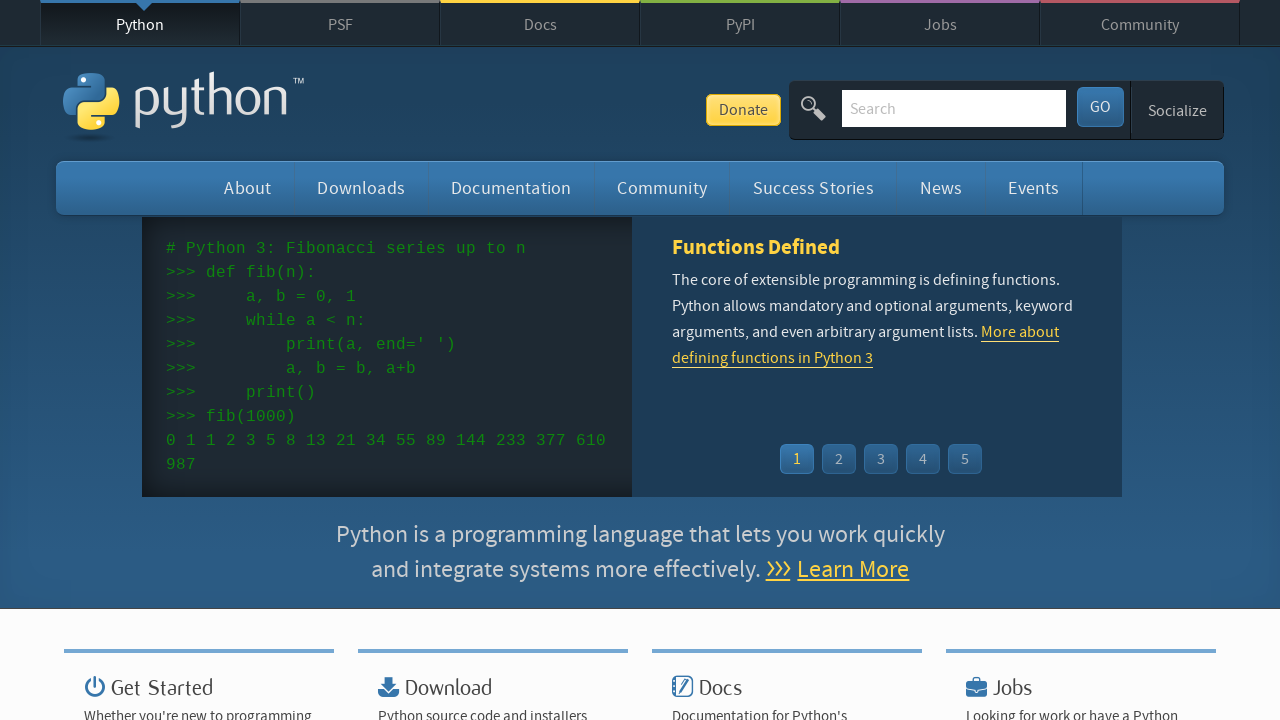

Located search box element
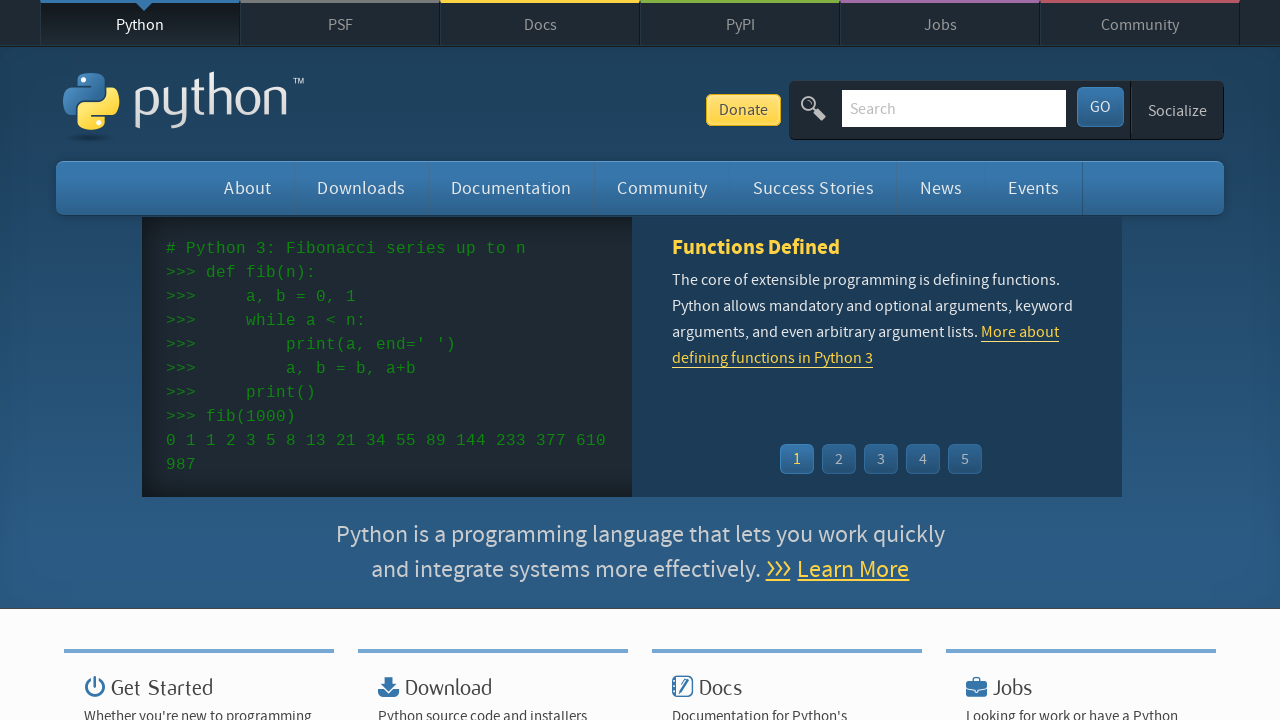

Cleared search box on input[name='q']
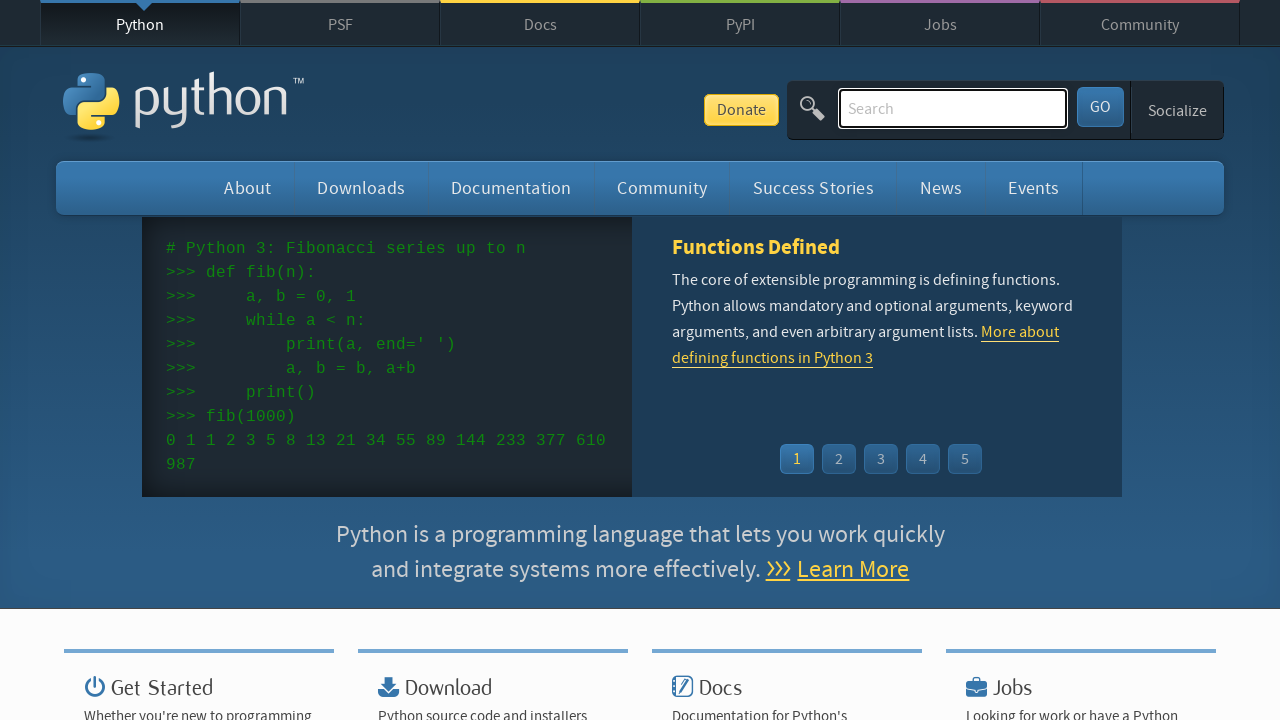

Entered 'pycon' in search box on input[name='q']
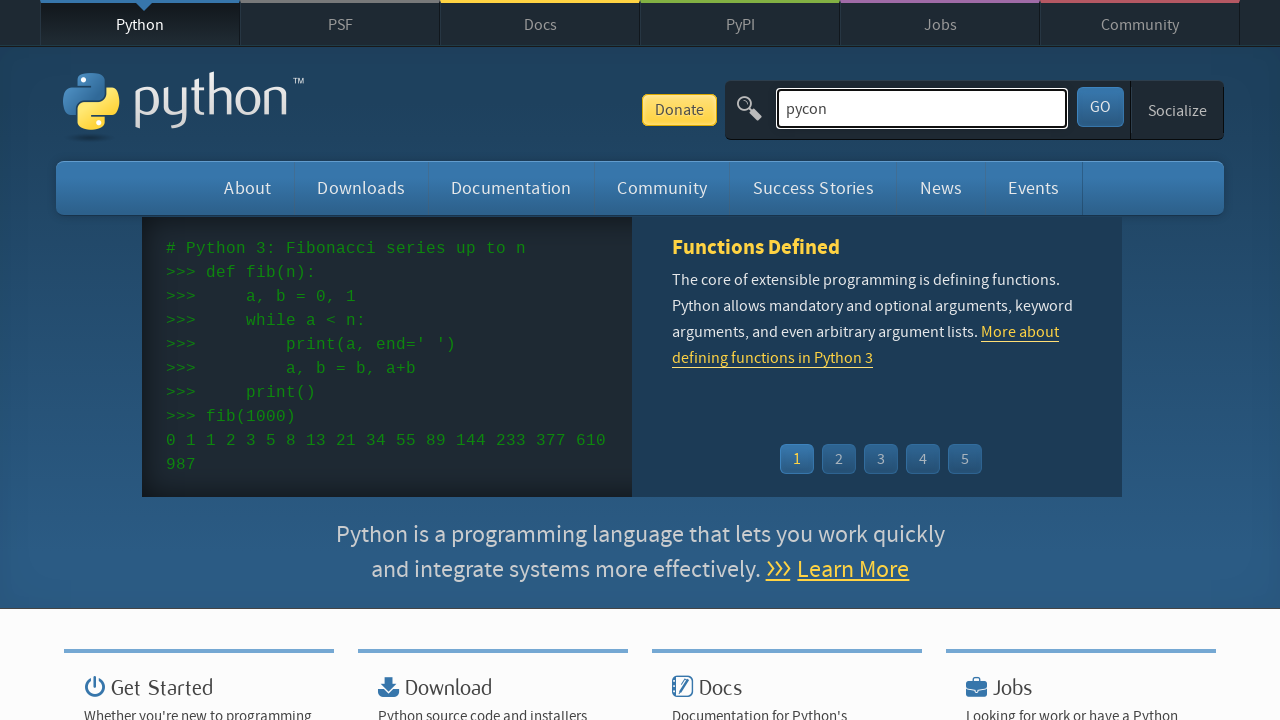

Submitted search by pressing Enter on input[name='q']
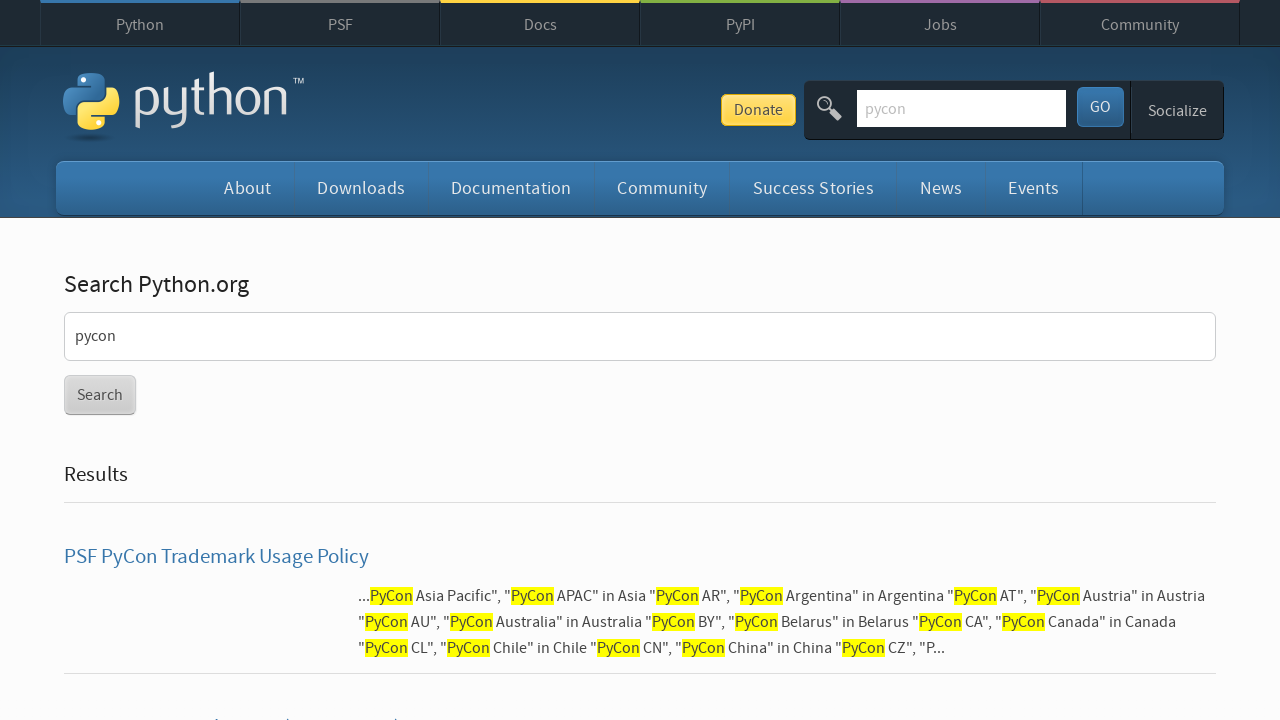

Waited for page to finish loading
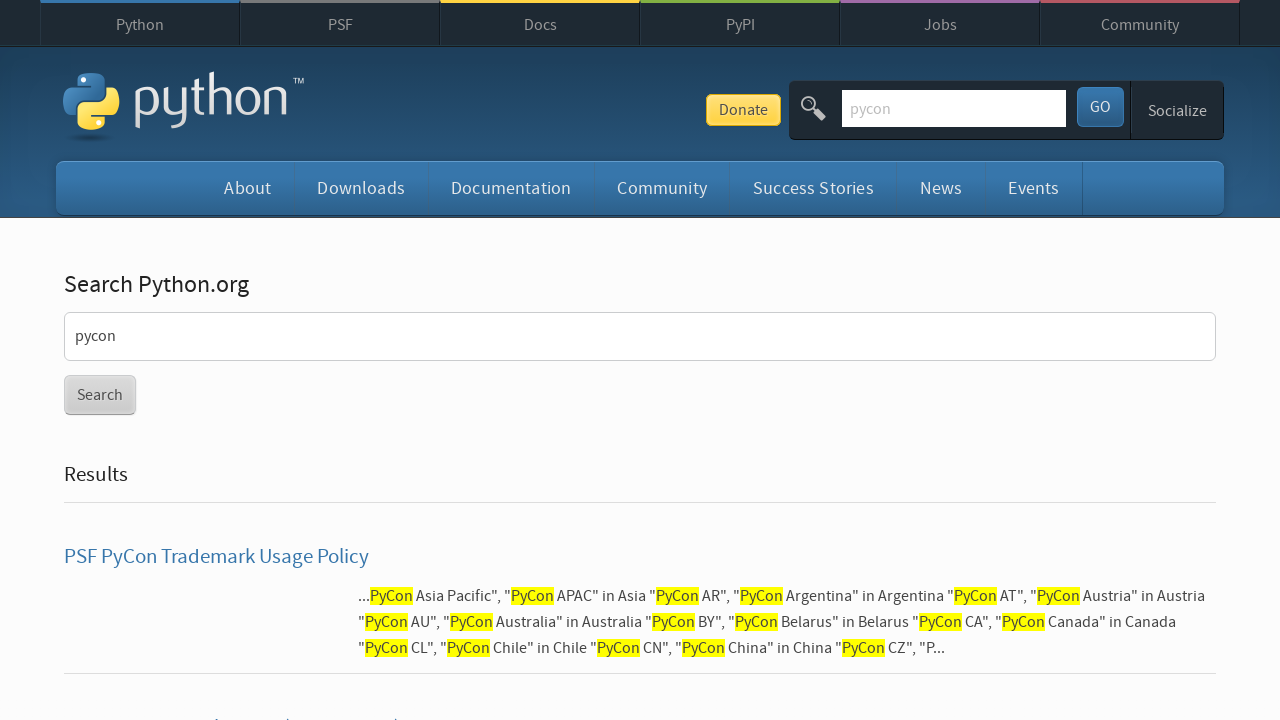

Verified search results were found (no 'No results found' message)
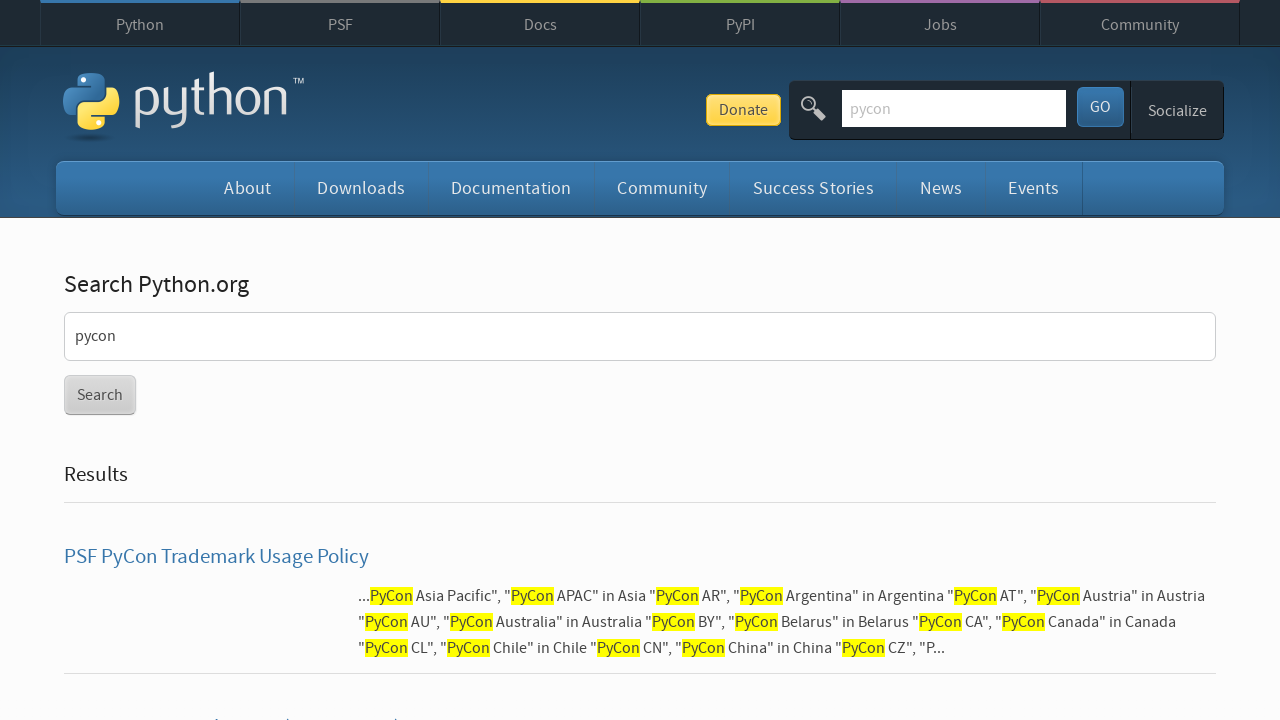

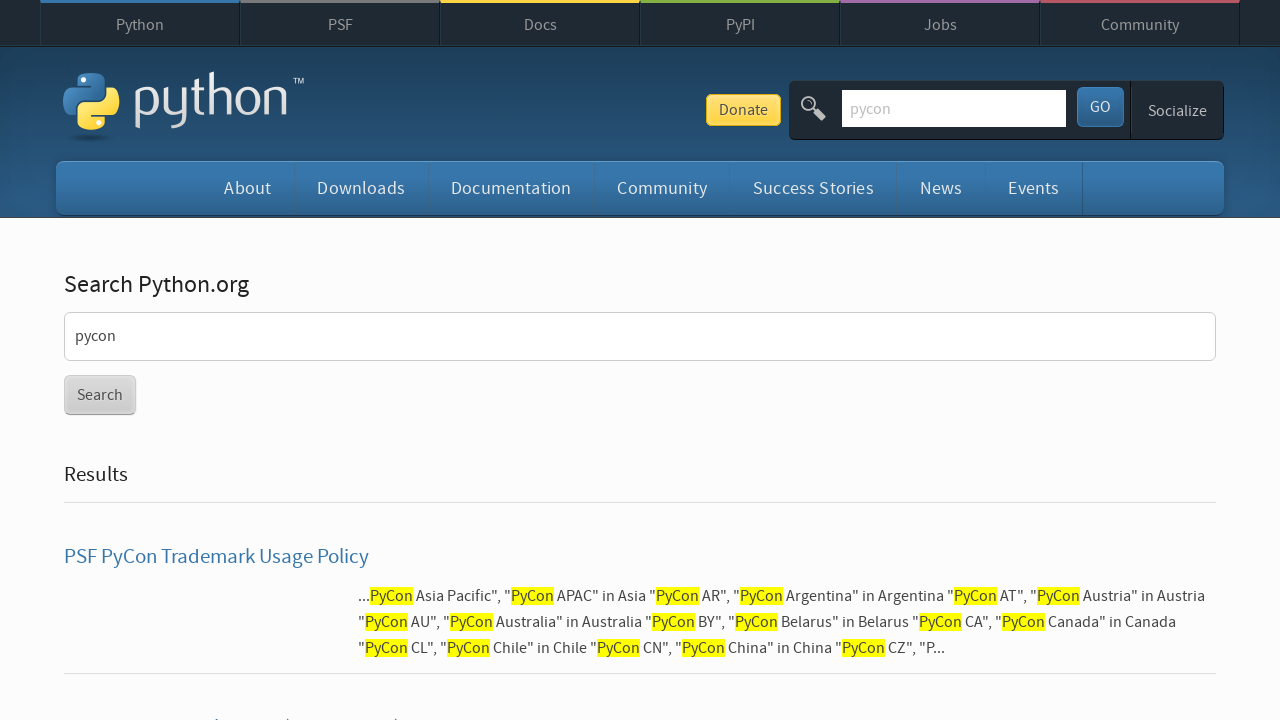